Tests handling a prompt dialog by clicking the prompt button and accepting the dialog with a custom input value

Starting URL: https://letcode.in/alert

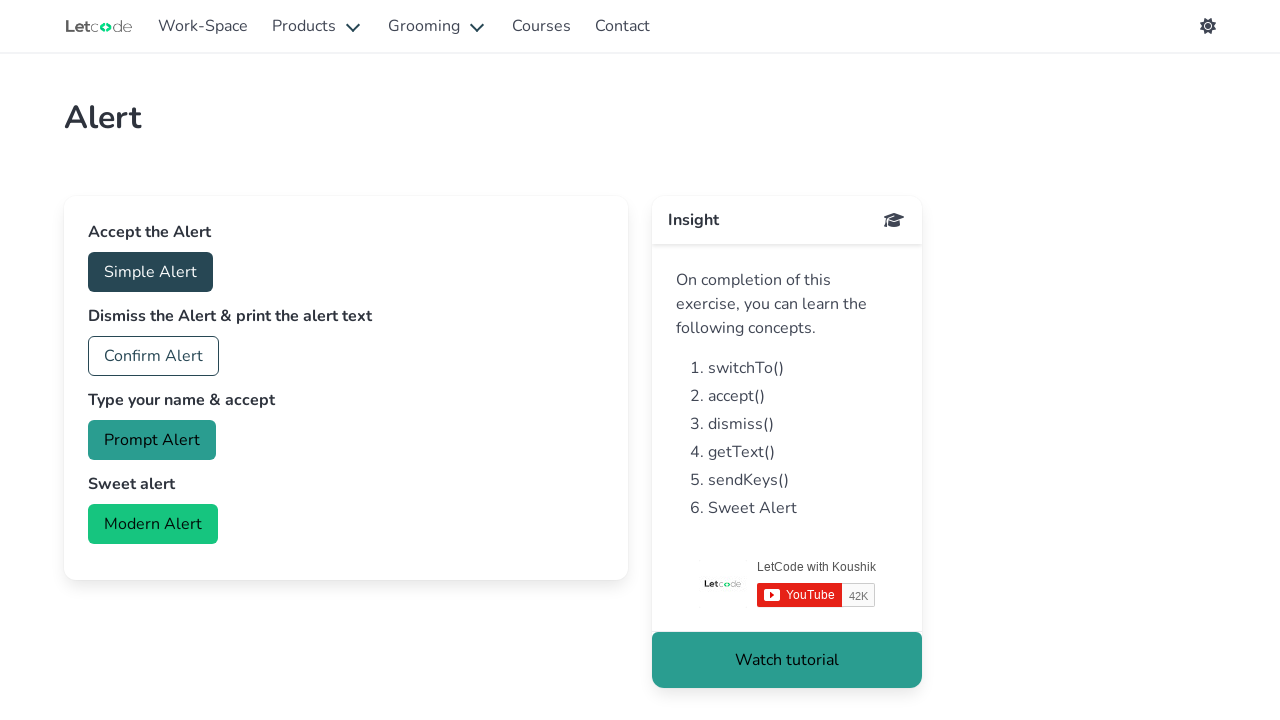

Set up dialog handler to accept prompt with custom value 'hello test user'
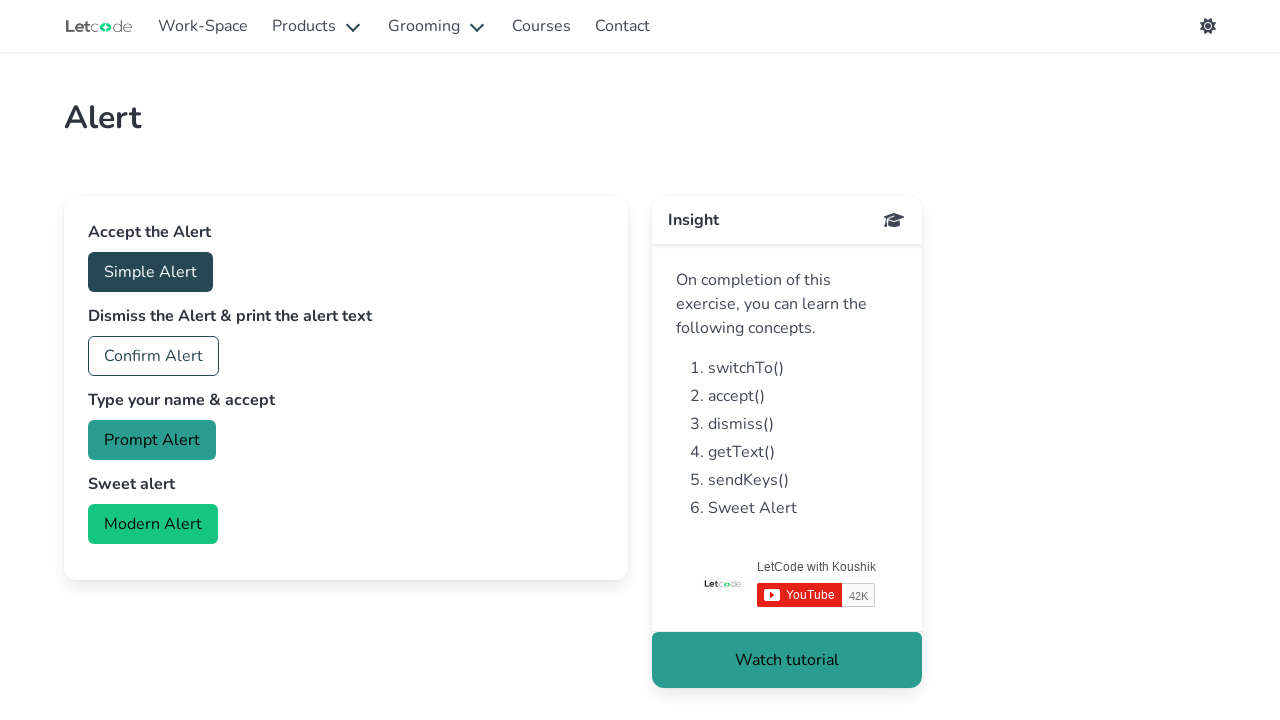

Clicked prompt button to trigger dialog at (152, 440) on #prompt
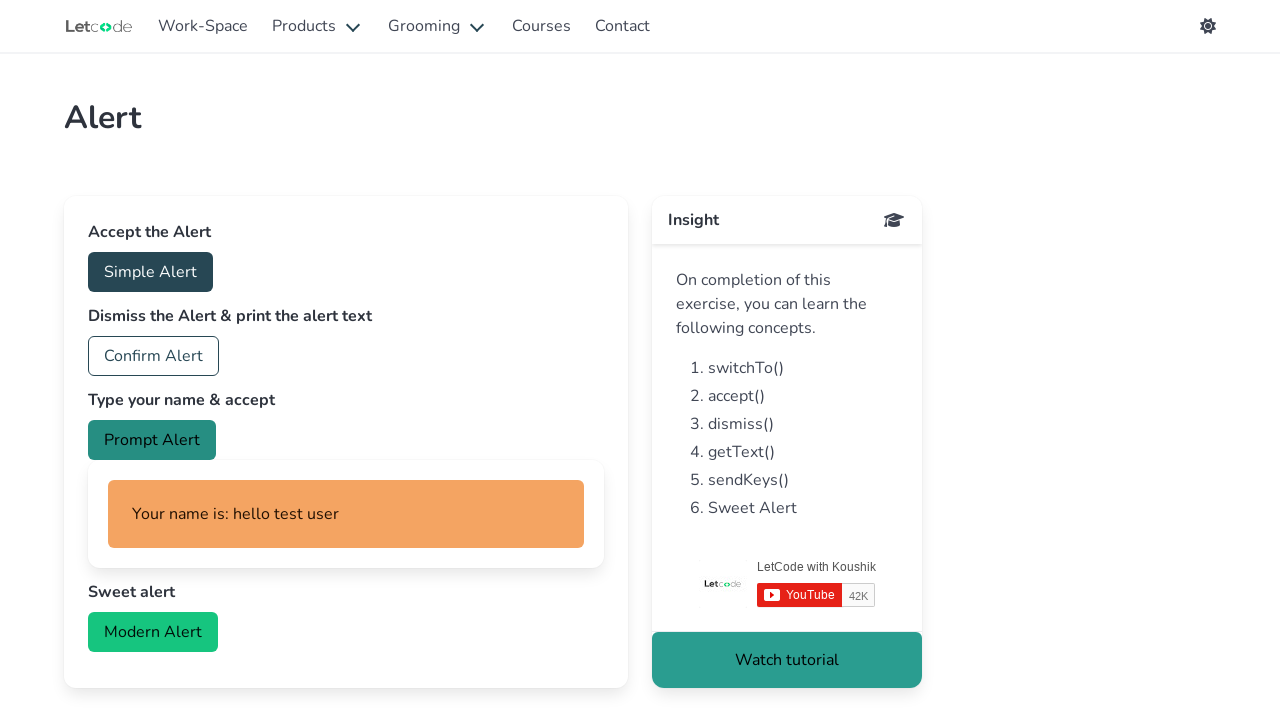

Waited for dialog interaction to complete
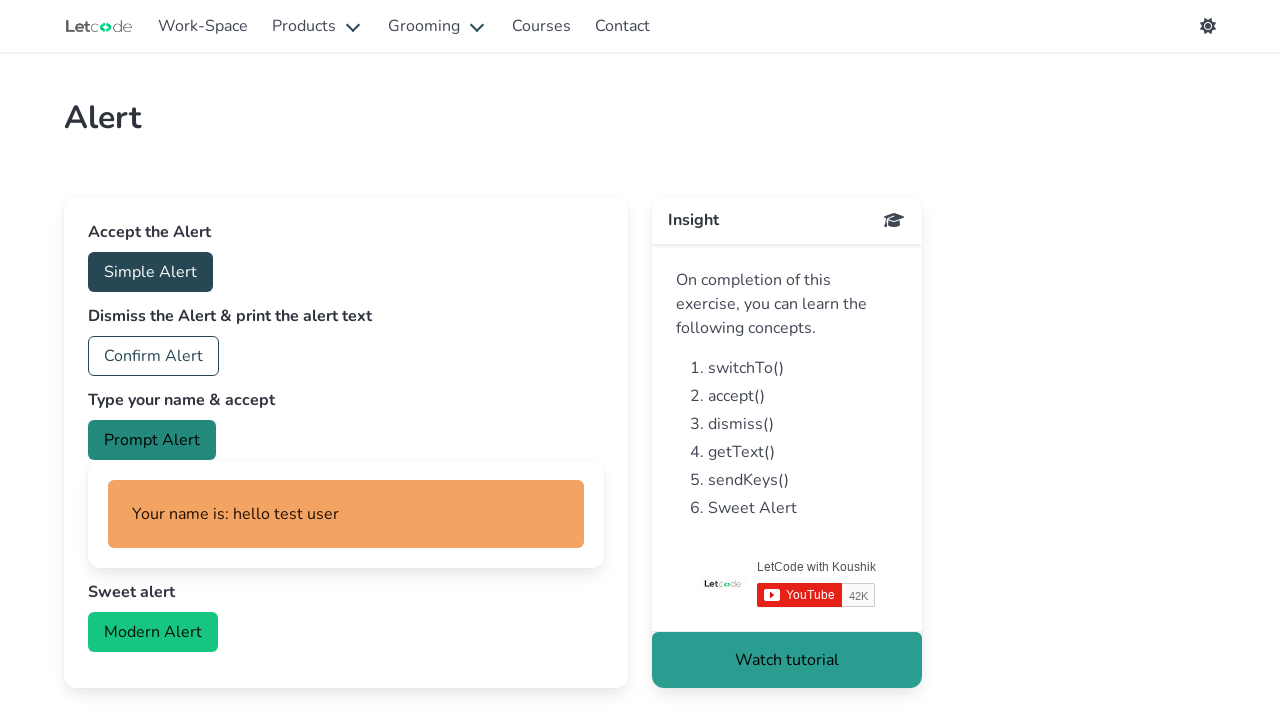

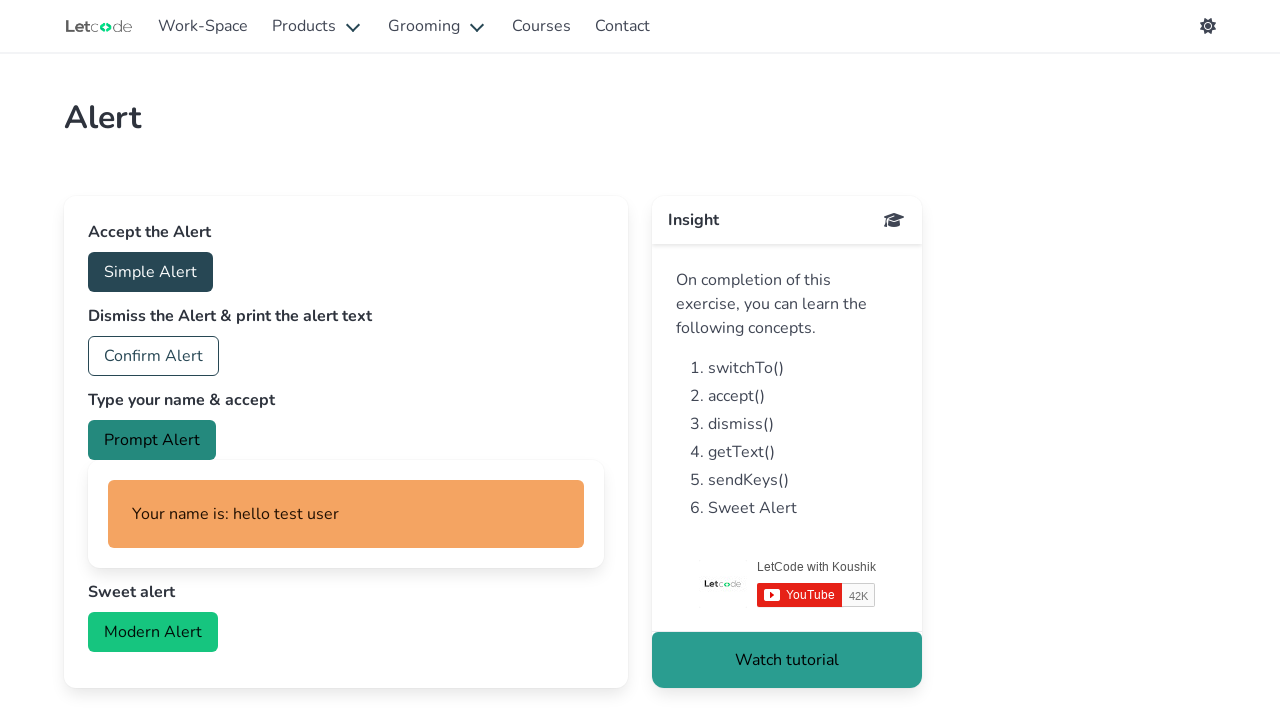